Tests dynamic loading functionality by clicking a Start button and verifying that "Hello World!" text appears after loading completes

Starting URL: https://automationfc.github.io/dynamic-loading/

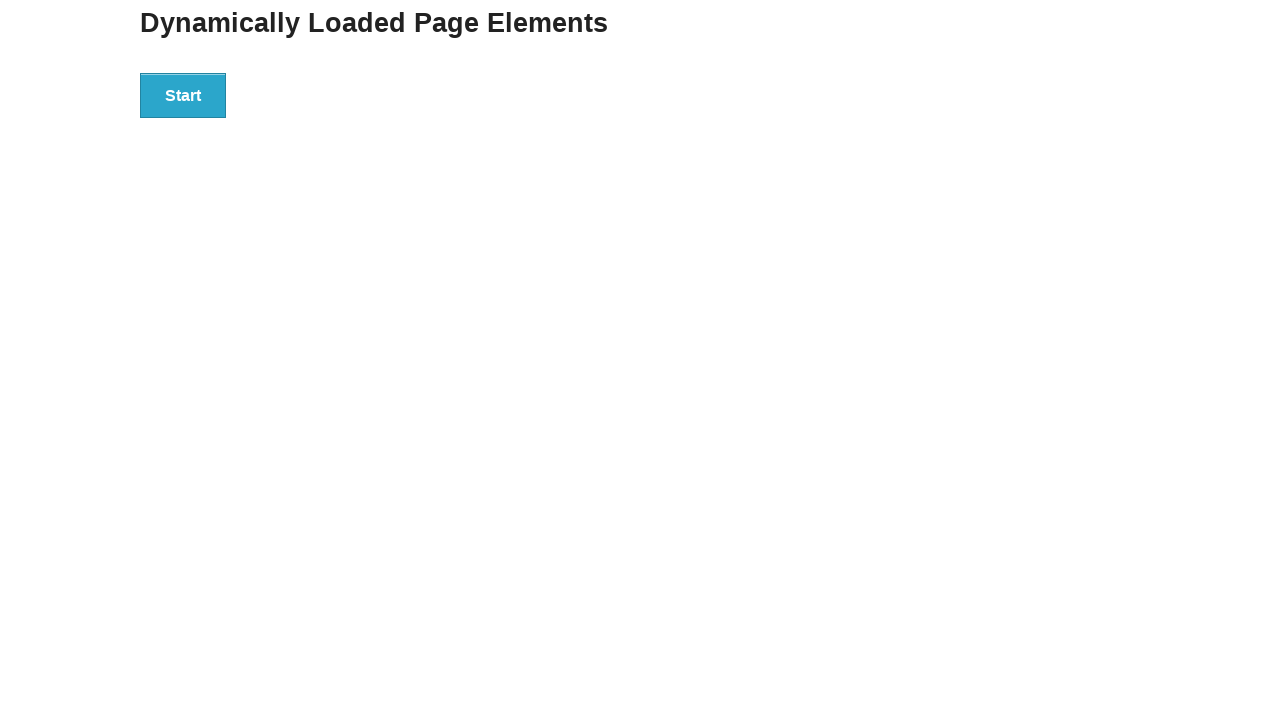

Clicked the Start button to initiate dynamic loading at (183, 95) on xpath=//div[@id='start']/button
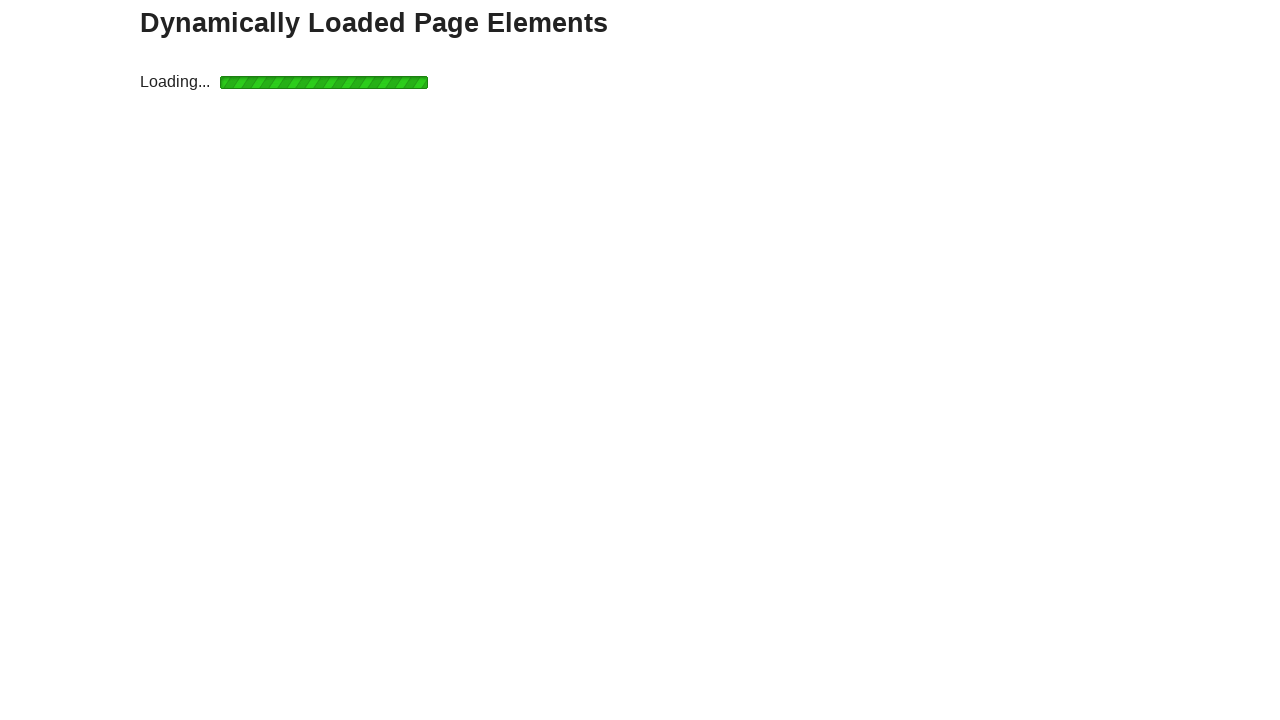

Waited for 'Hello World!' text to appear after loading completes
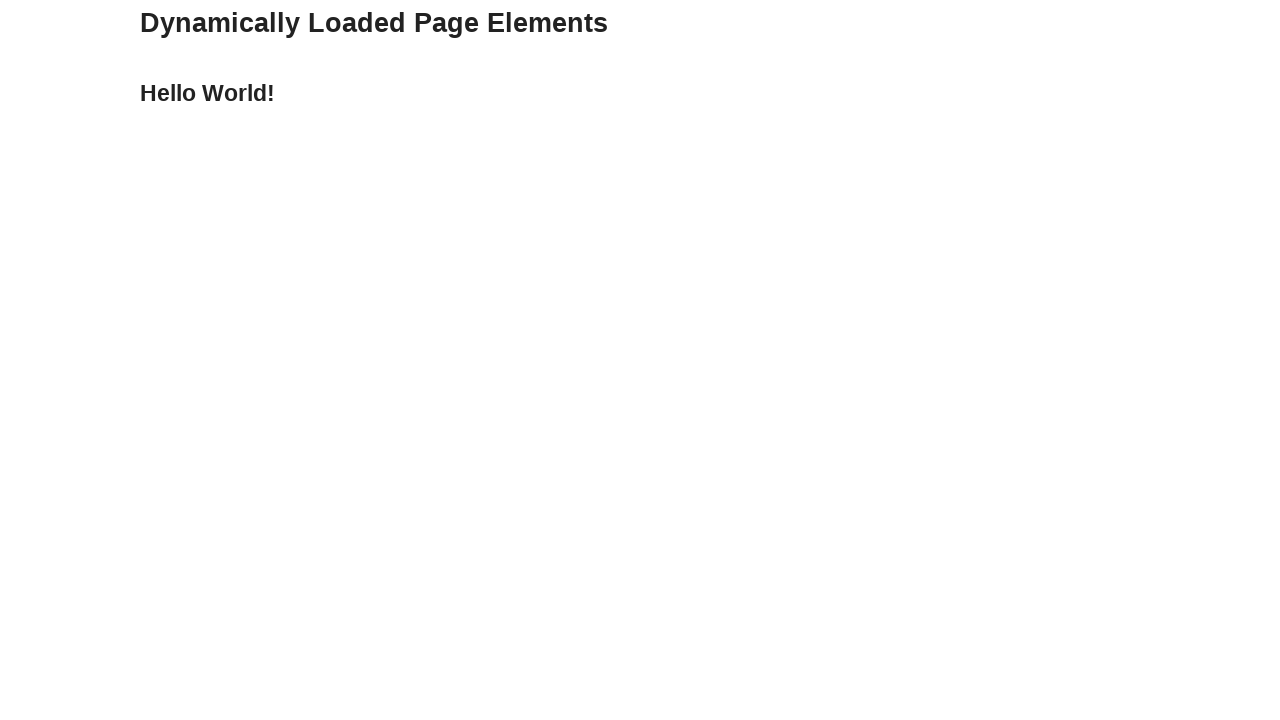

Retrieved the text content from the finish element
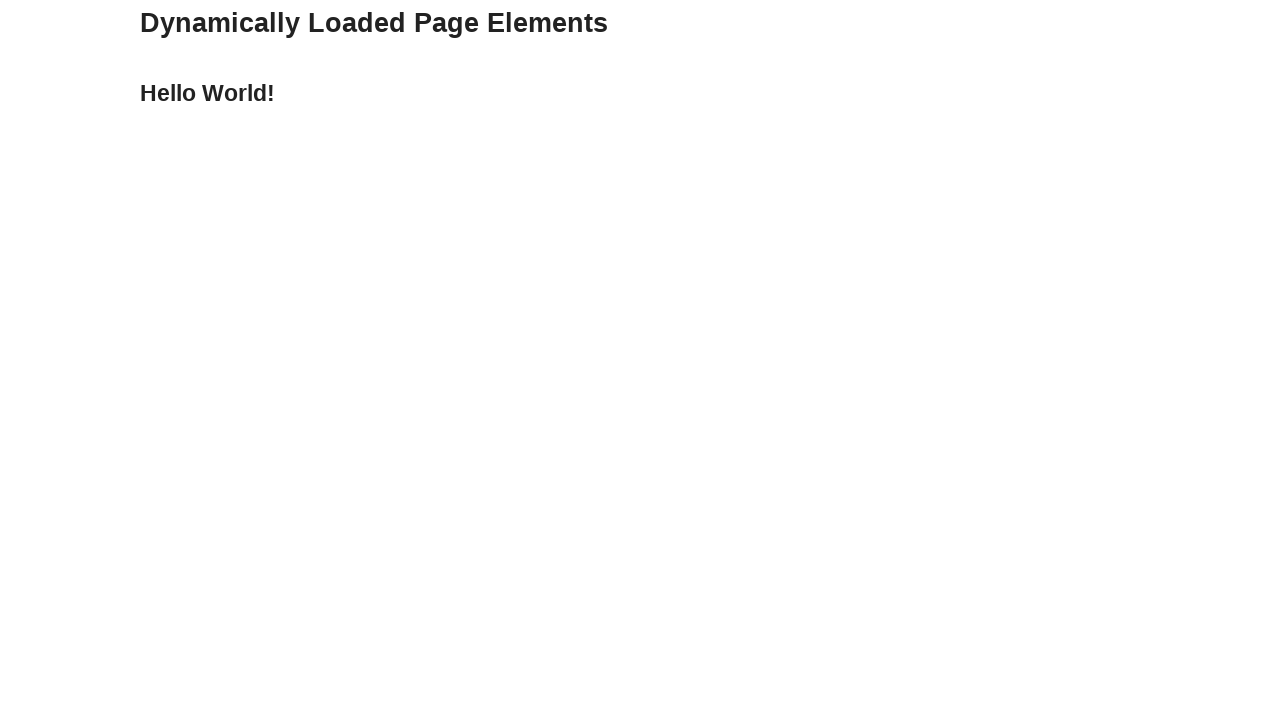

Verified that the text content equals 'Hello World!'
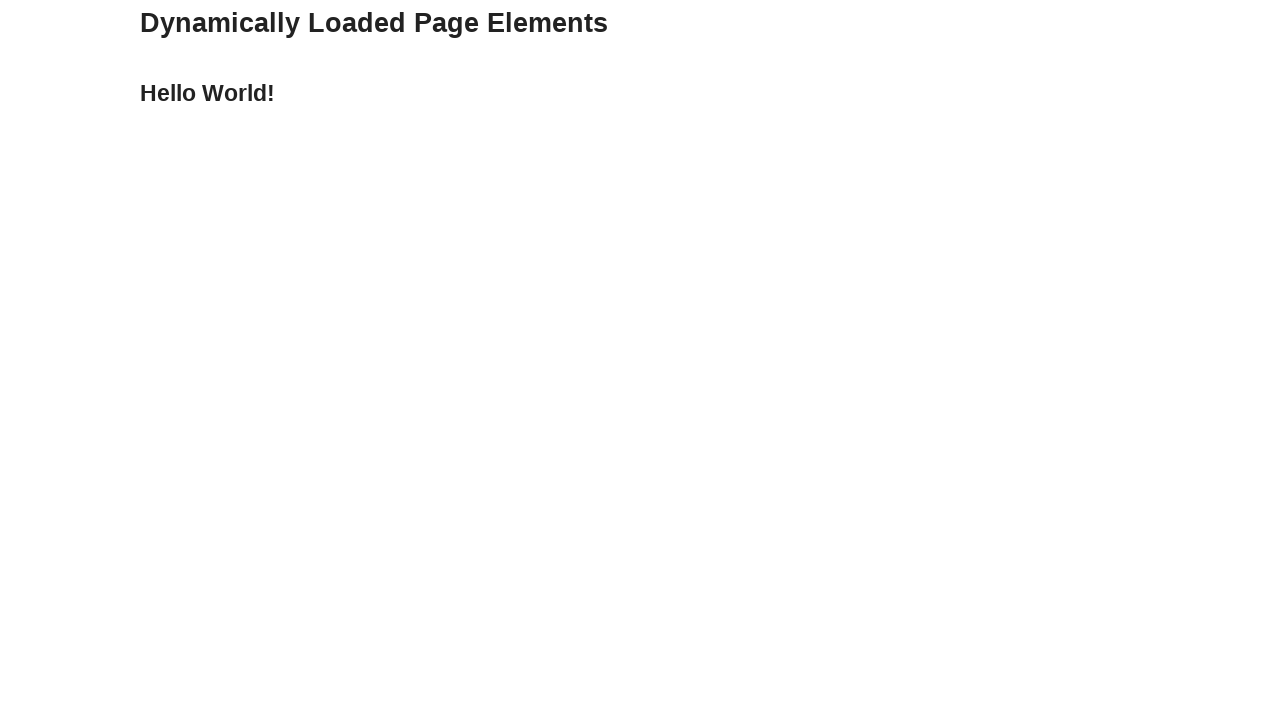

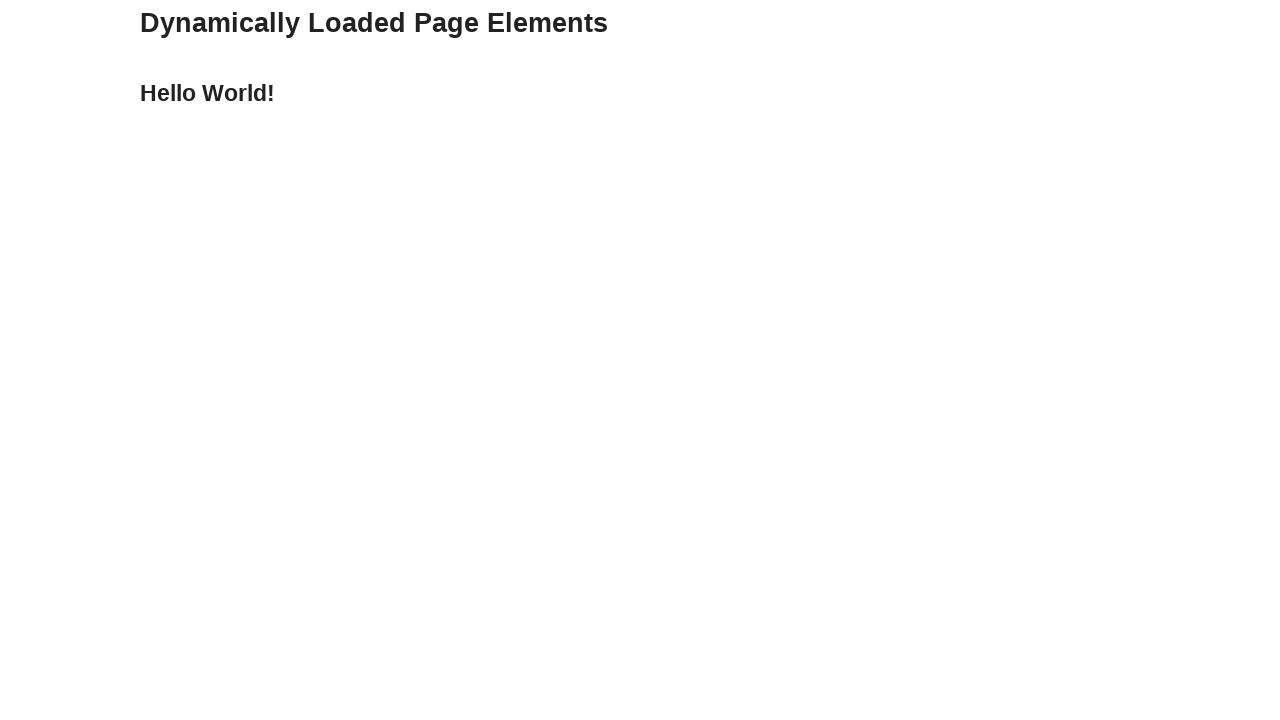